Tests opening a new browser tab by clicking a button and verifying content in the new tab

Starting URL: https://demoqa.com/browser-windows

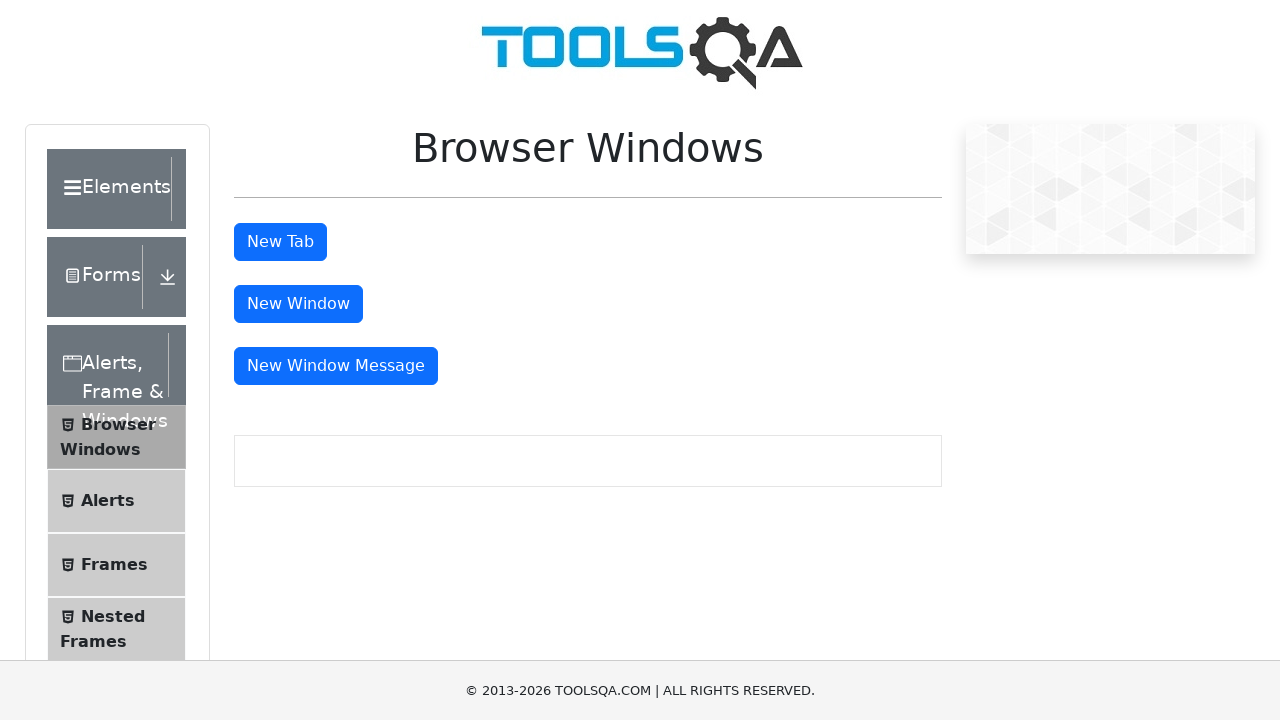

Clicked 'New Tab' button to open a new browser tab at (280, 242) on #tabButton
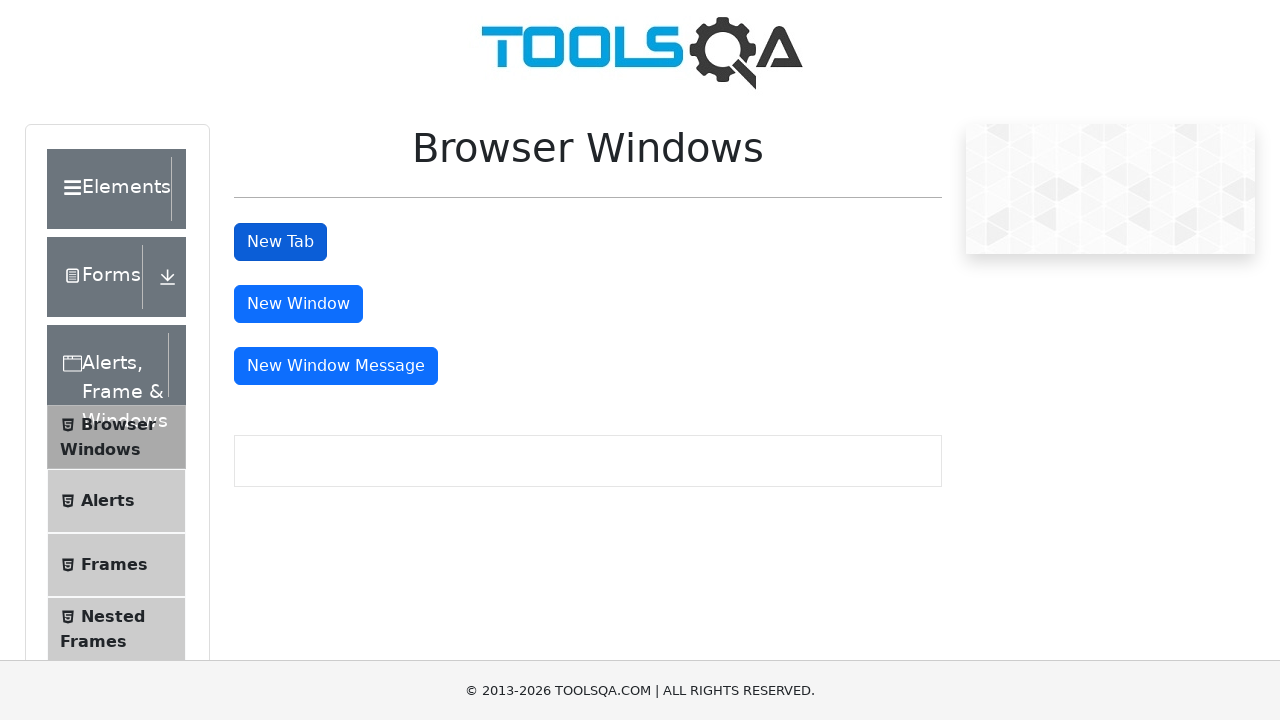

New tab was successfully opened and page object obtained
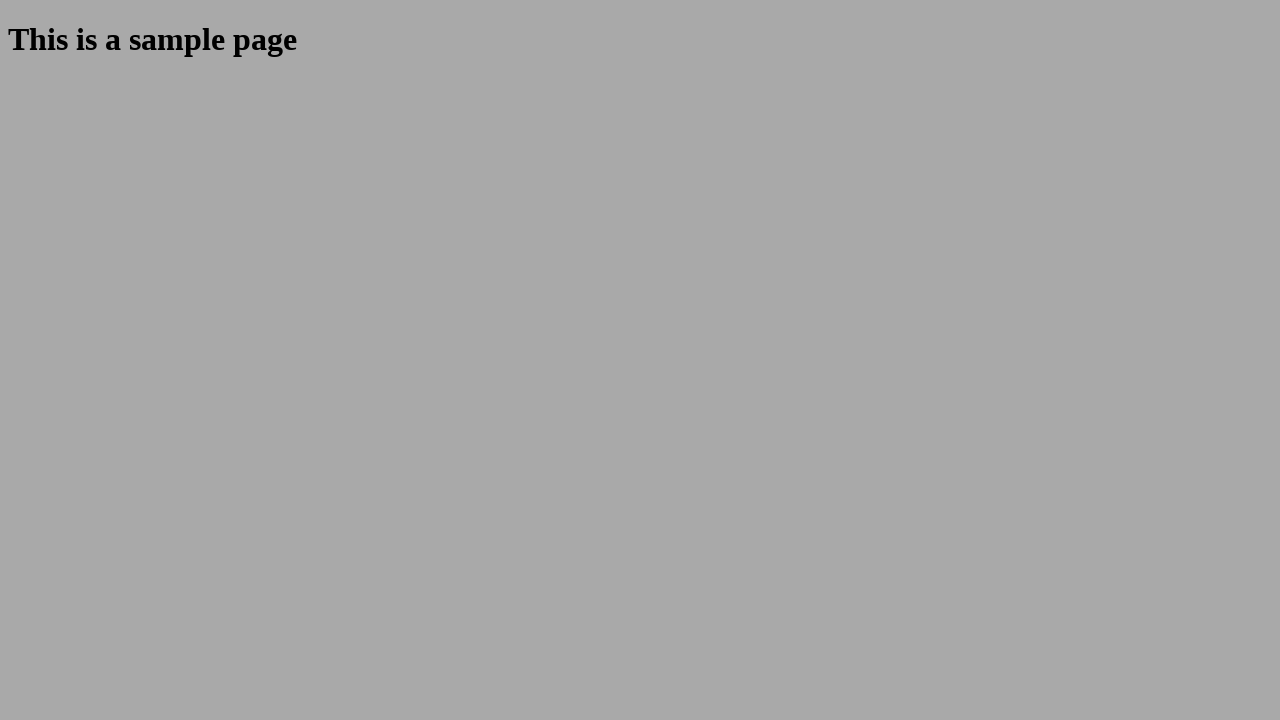

New tab loaded and sample heading is visible
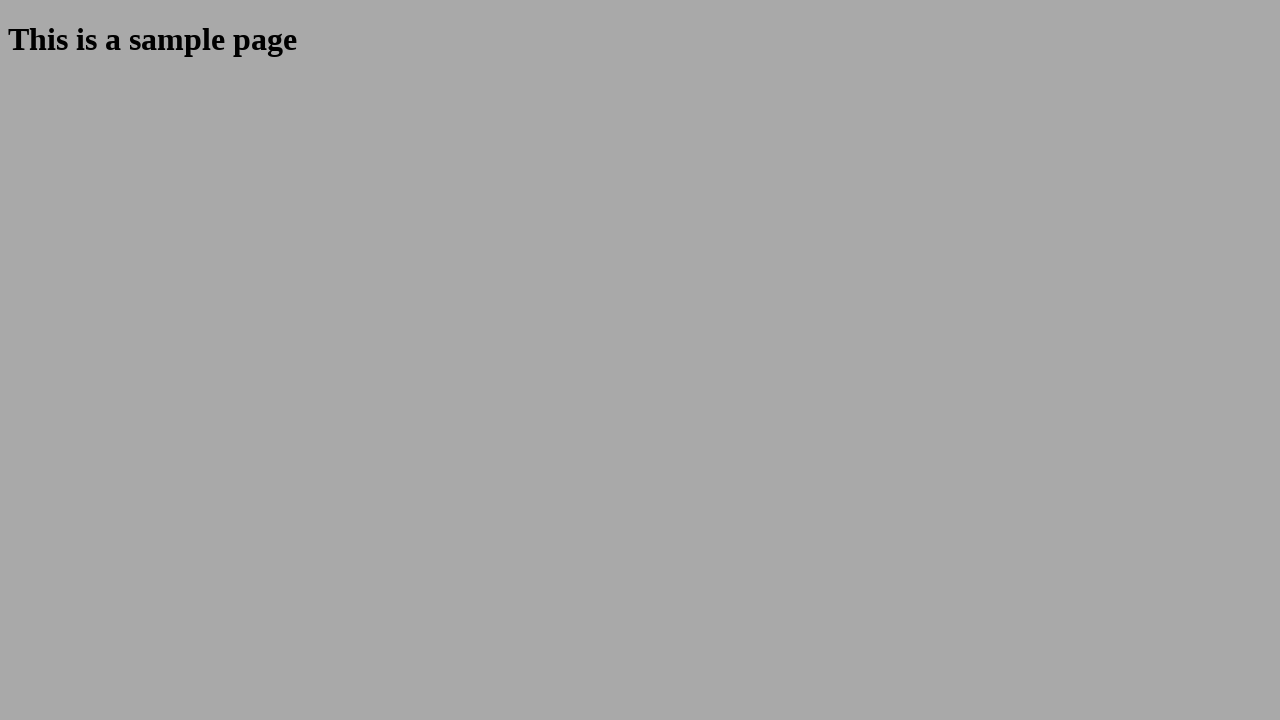

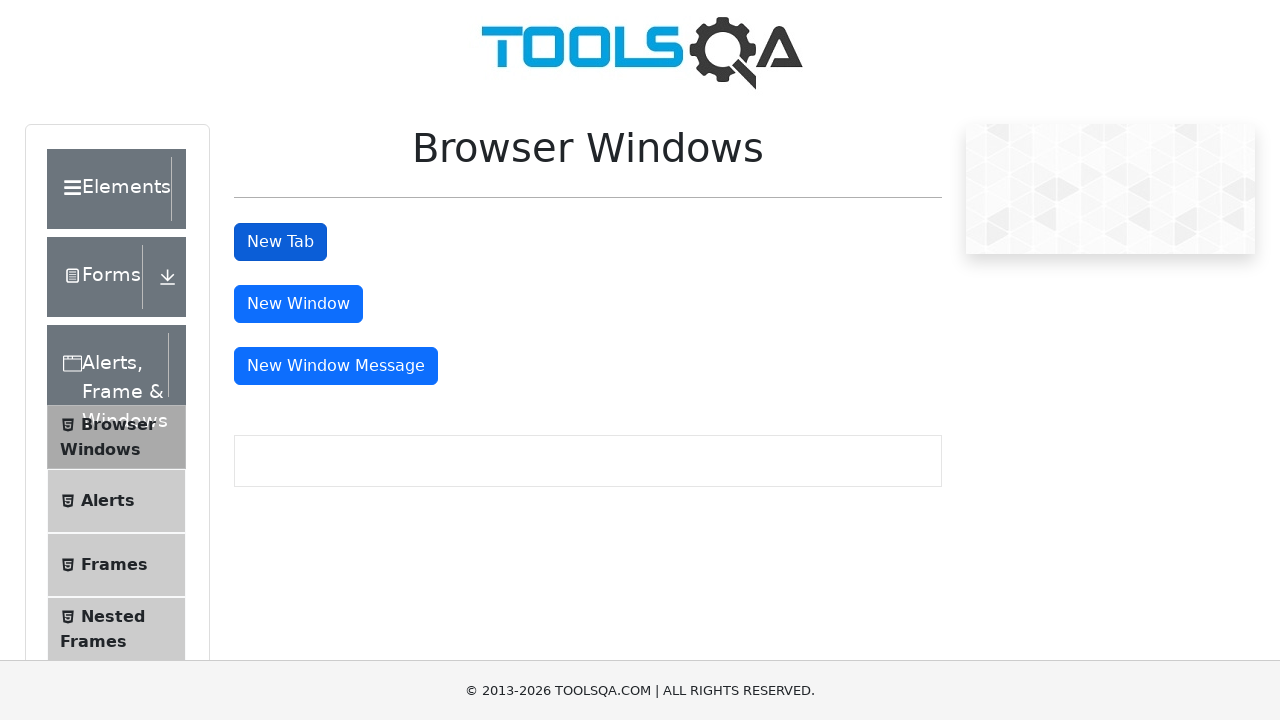